Tests radio button selection functionality by clicking through three different radio buttons using different locator strategies (id, CSS selector, and XPath)

Starting URL: https://formy-project.herokuapp.com/radiobutton

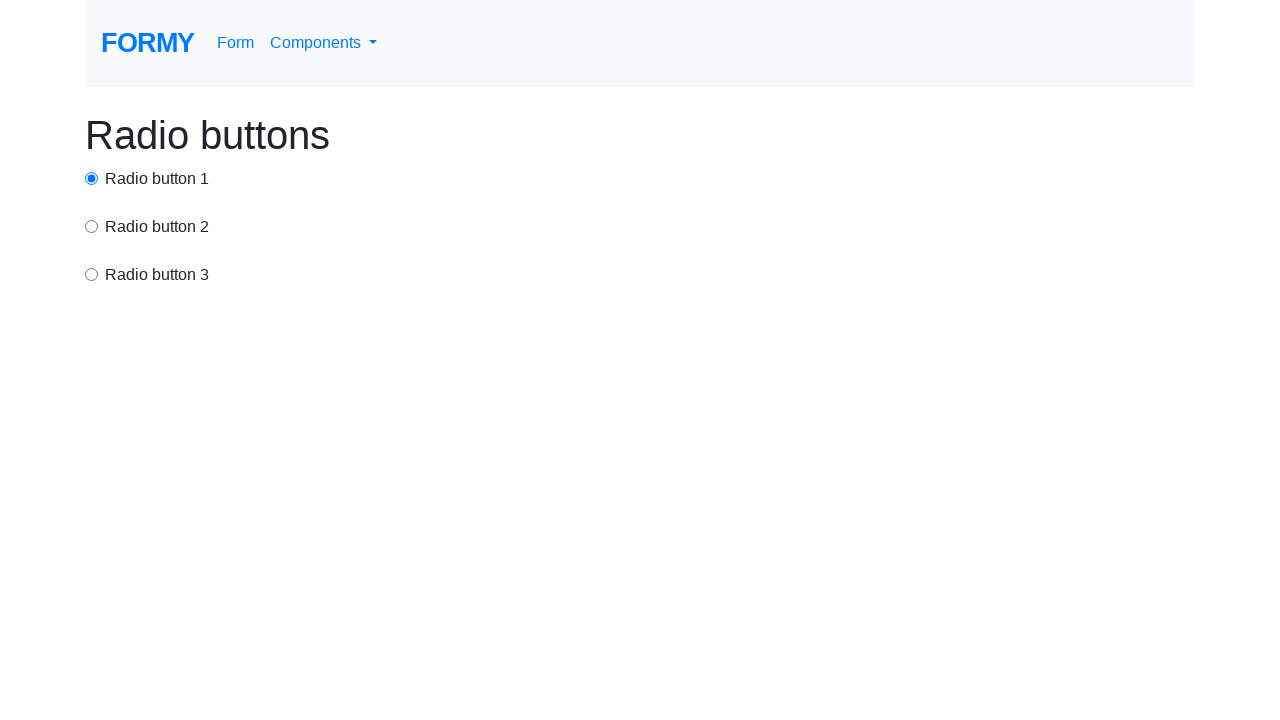

Clicked radio button 1 using id selector at (92, 178) on #radio-button-1
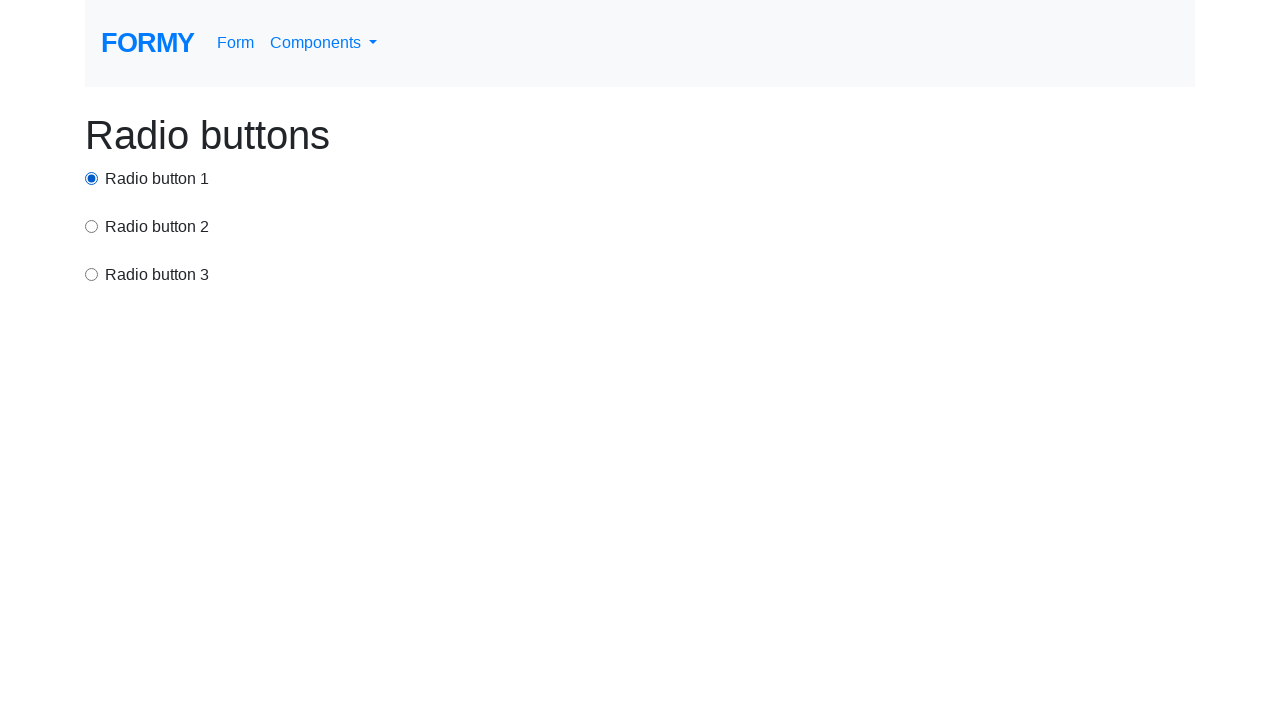

Clicked radio button 2 using CSS selector at (92, 226) on input[value='option2']
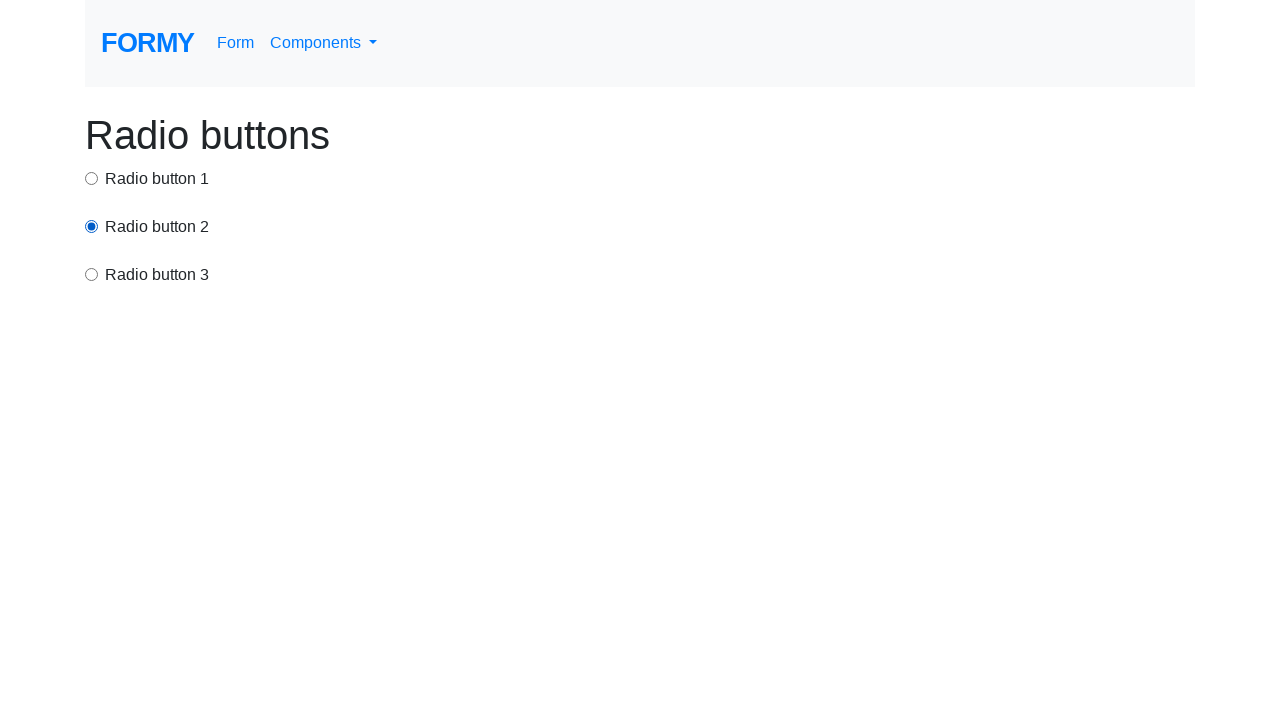

Clicked radio button 3 using XPath selector at (92, 274) on xpath=/html/body/div/div[3]/input
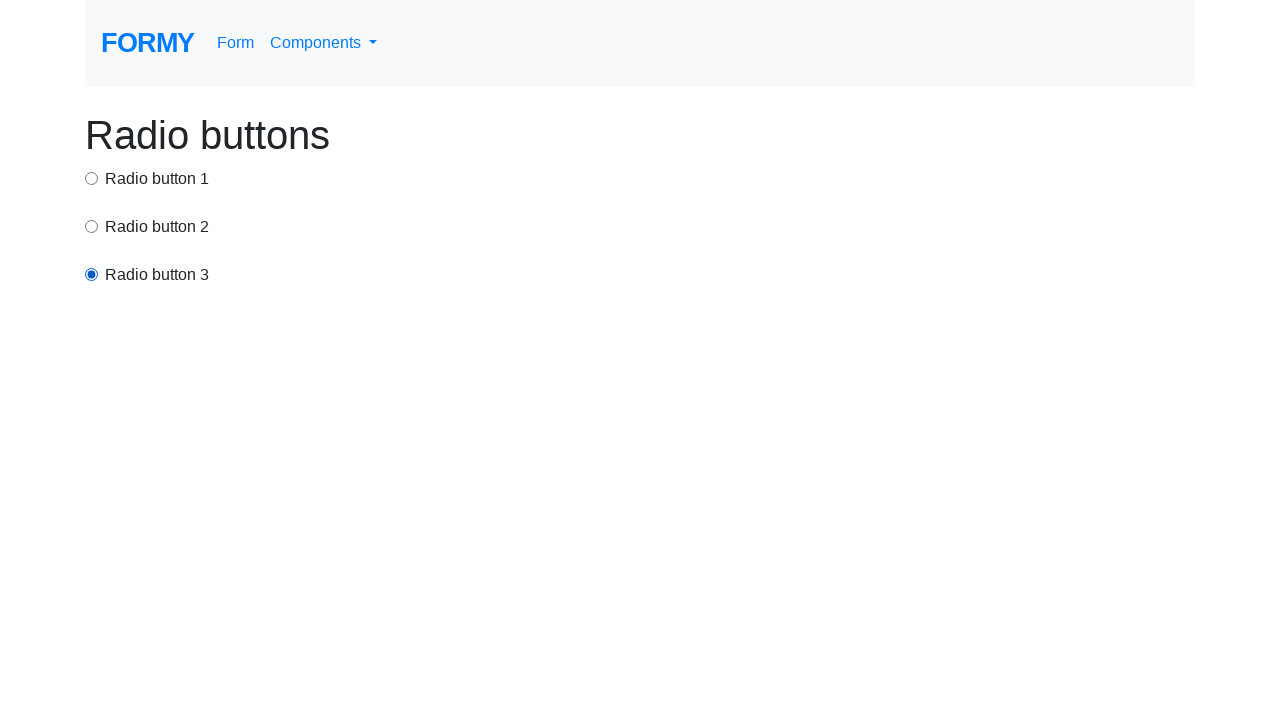

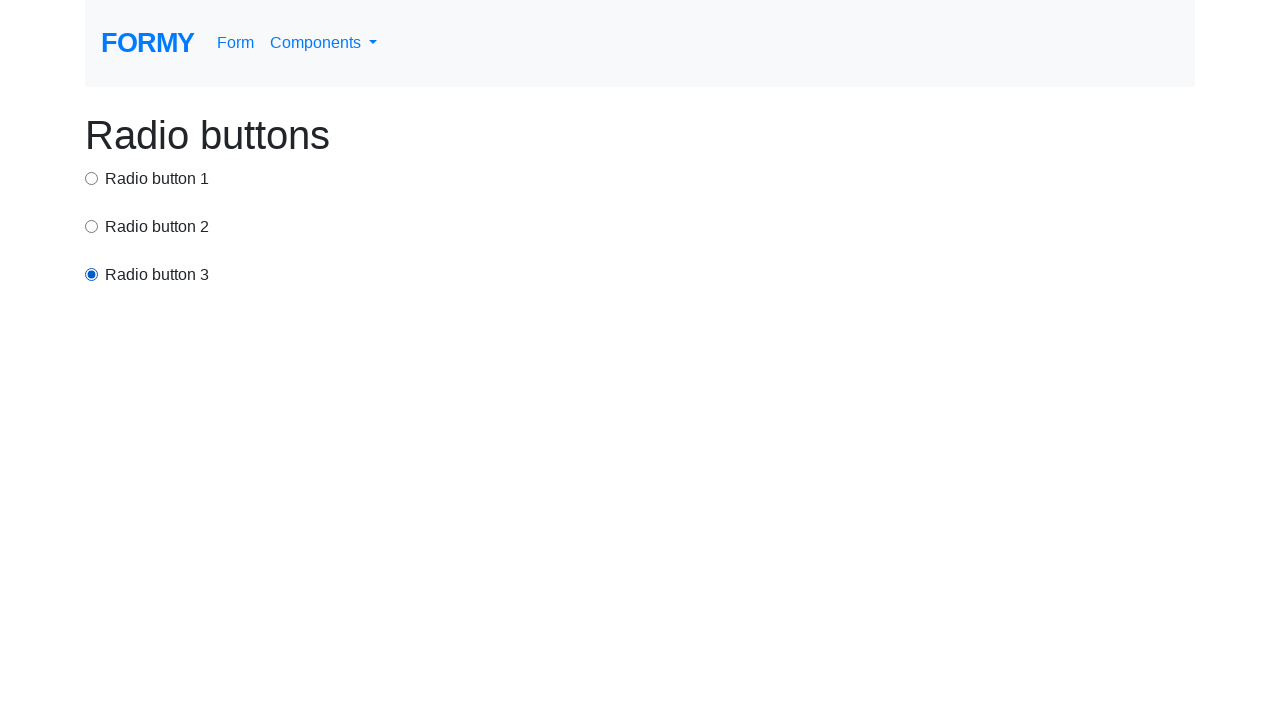